Tests that leading and trailing tabs are removed when saving a todo edit

Starting URL: https://todomvc.com/examples/typescript-angular/#/

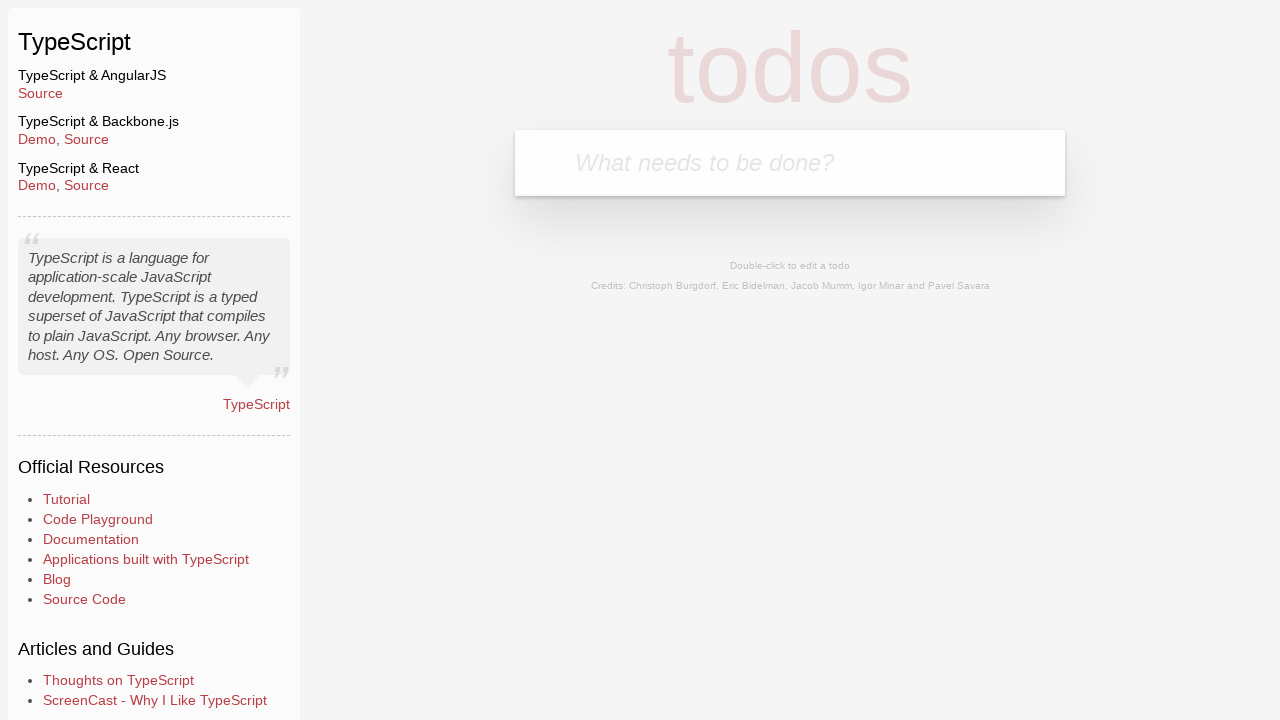

Filled new todo field with 'Lorem' on .new-todo
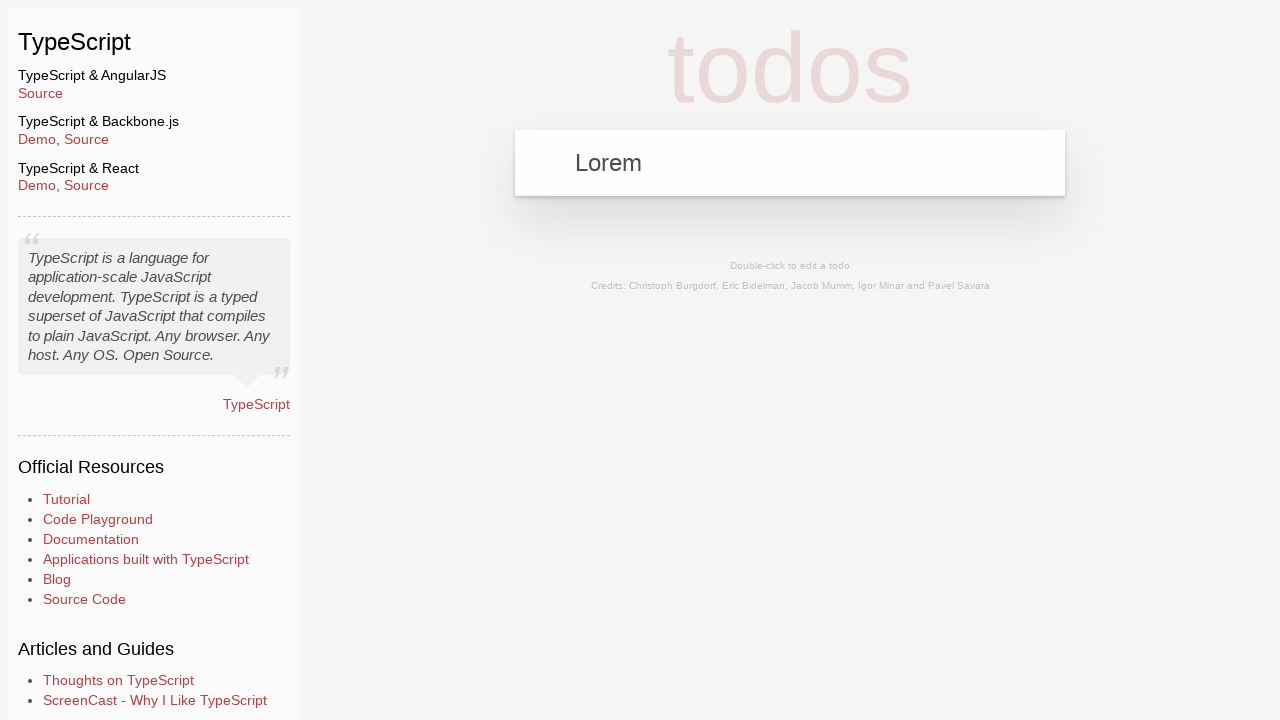

Pressed Enter to create new todo on .new-todo
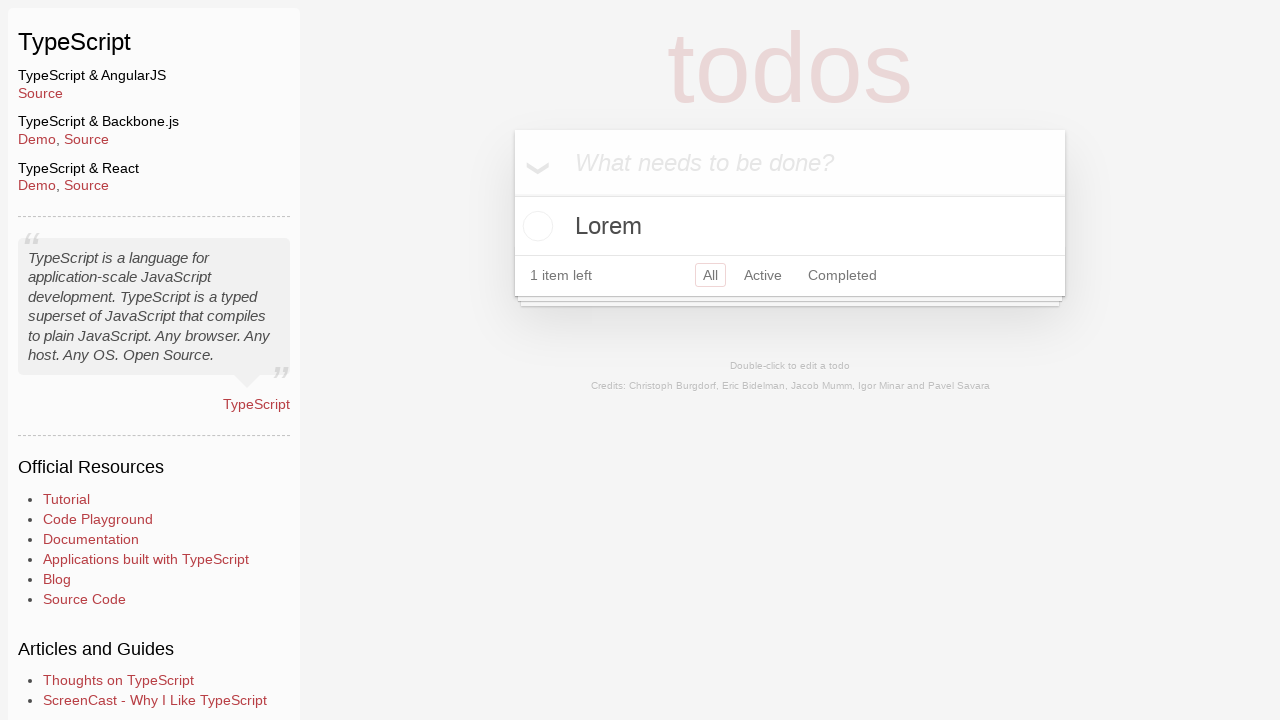

Double-clicked todo item to enter edit mode at (790, 226) on text=Lorem
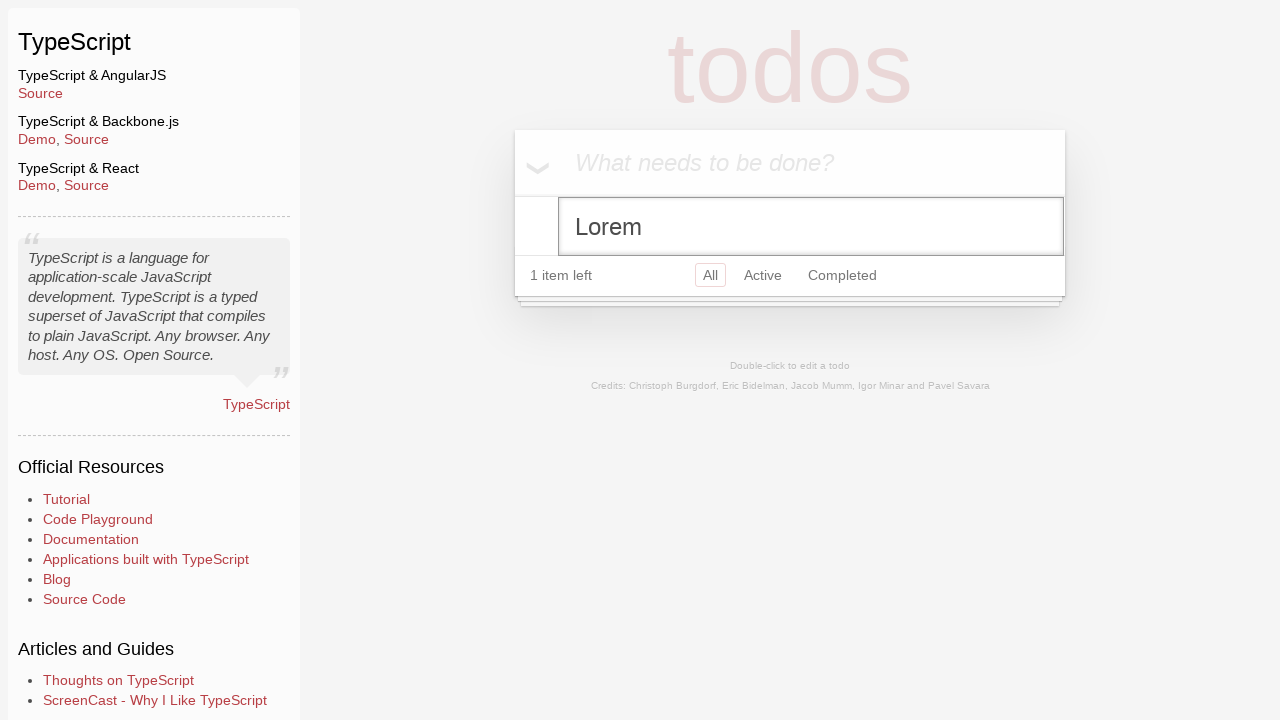

Filled edit field with text containing leading and trailing tabs on .edit
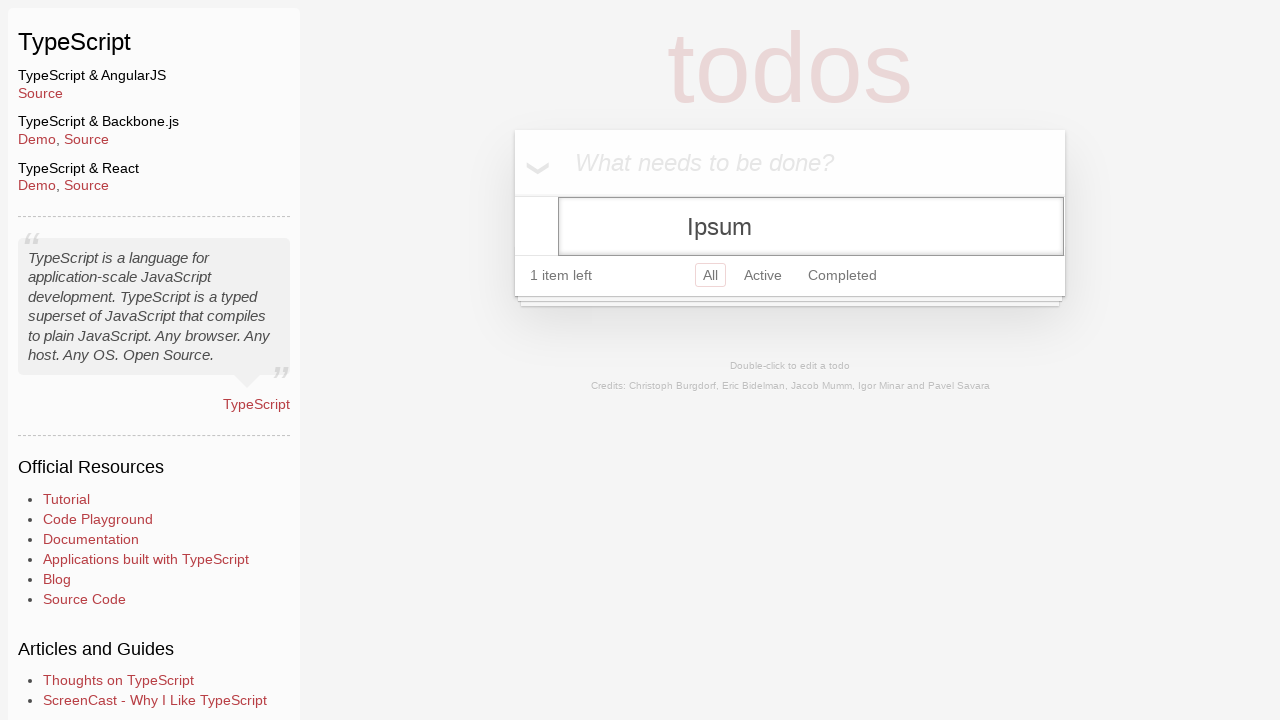

Blurred edit field to save the todo
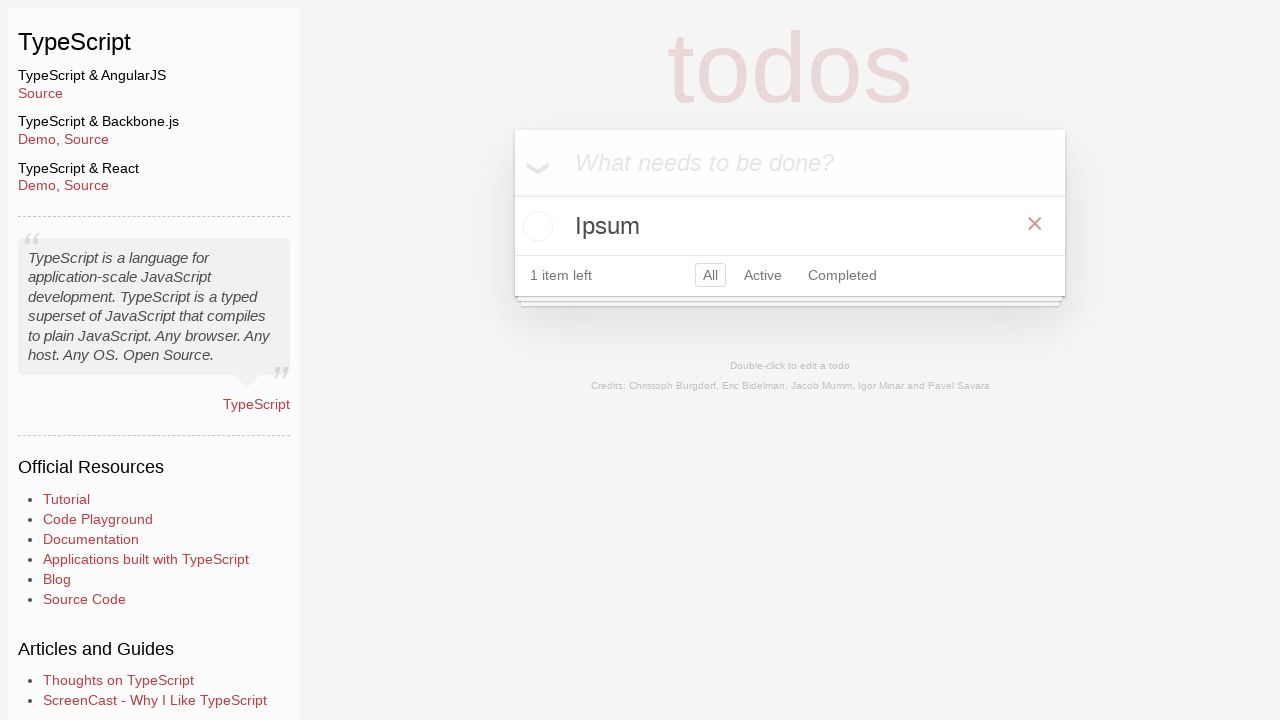

Verified that leading and trailing tabs were removed and 'Ipsum' text is visible
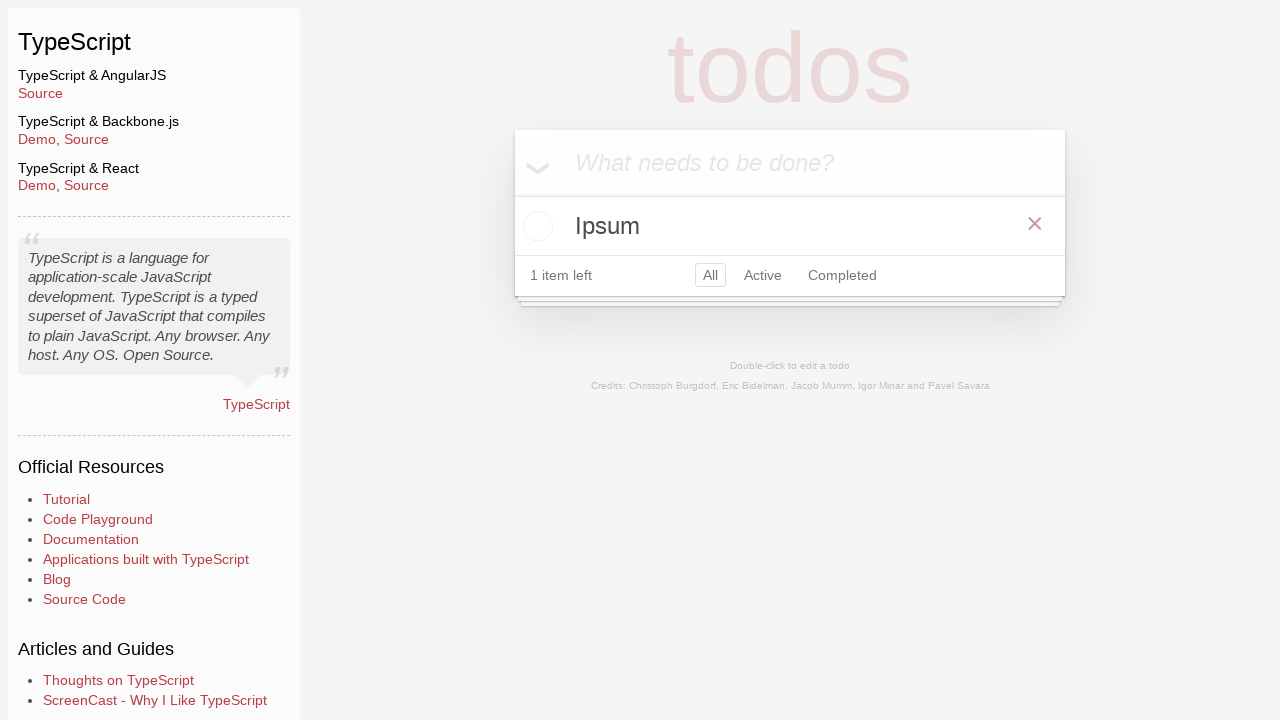

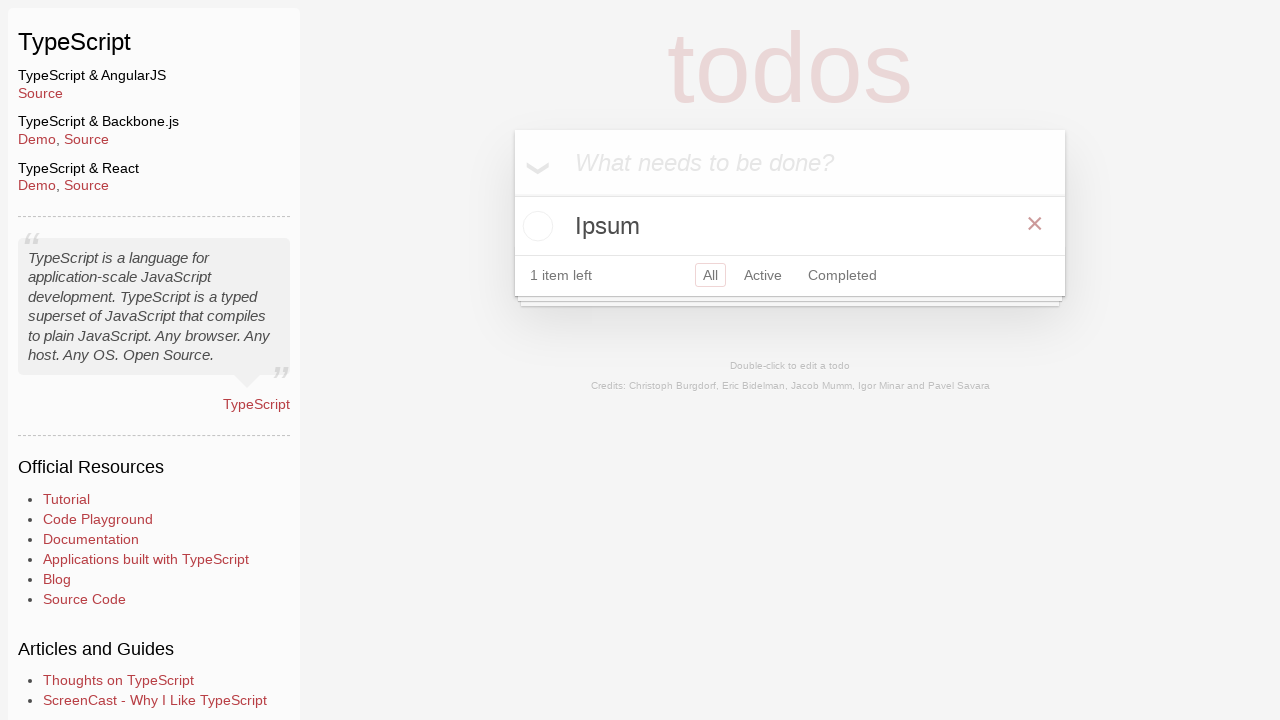